Tests jQuery UI Selectable widget by switching to an iframe, clicking multiple selectable items (3, 4, and 7), then switching back to the main page and clicking the Demos link

Starting URL: https://jqueryui.com/selectable/

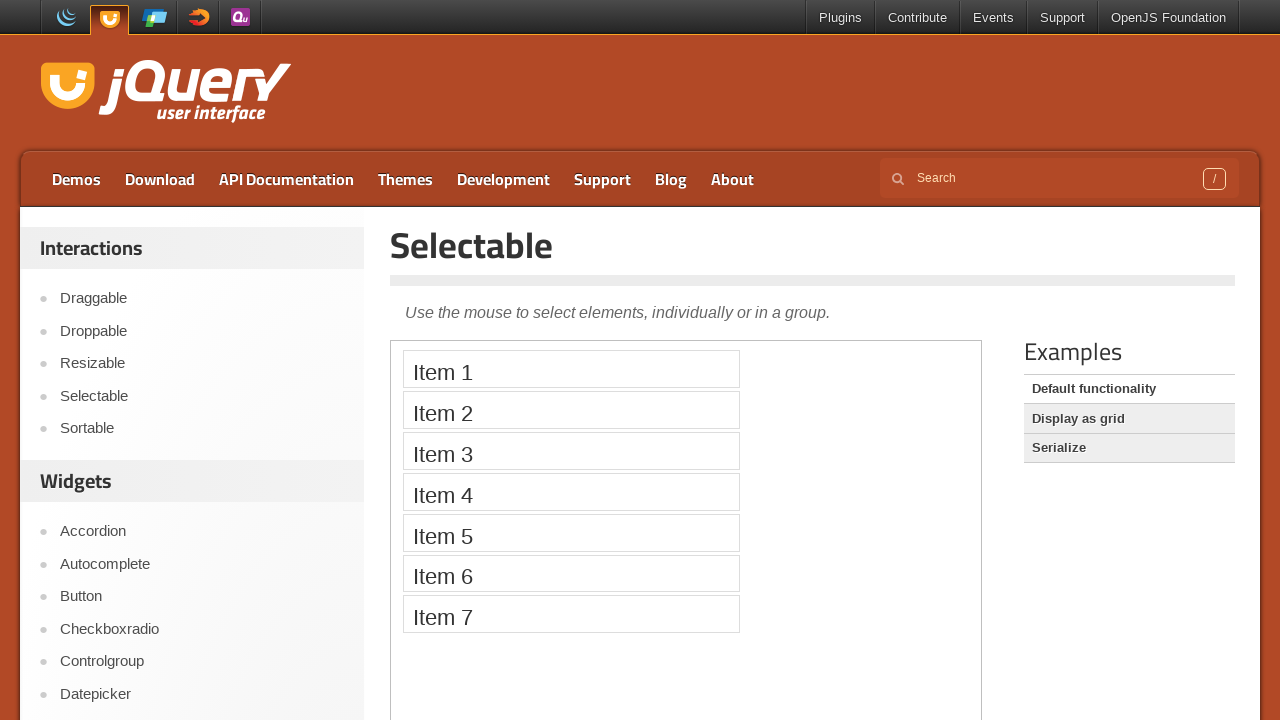

Clicked Selectable link at (813, 245) on text=Selectable
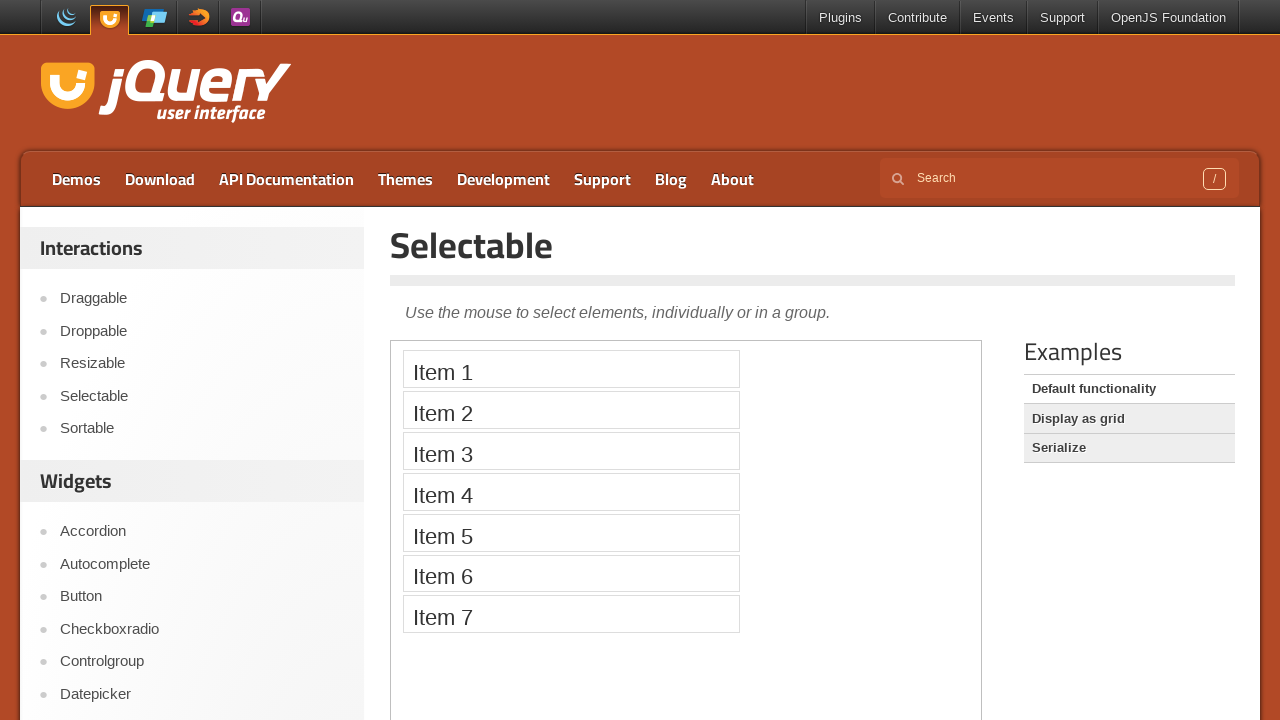

Located demo iframe
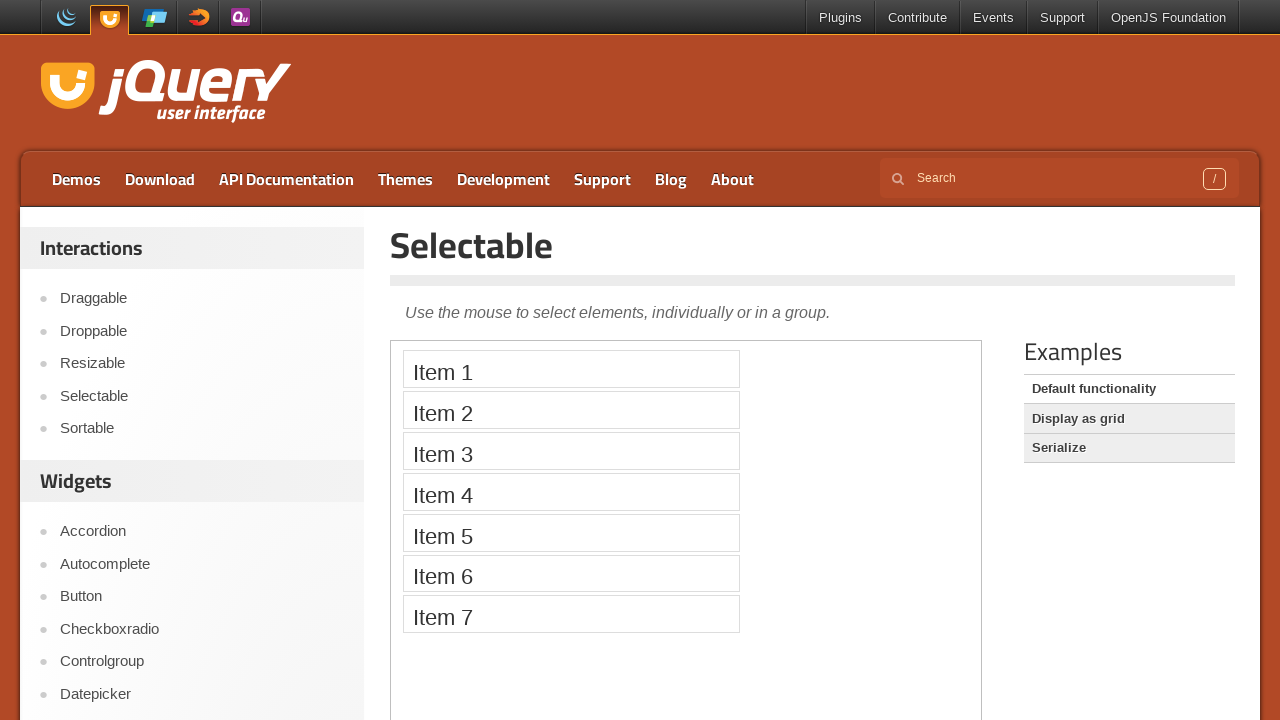

Clicked selectable item 3 at (571, 451) on iframe.demo-frame >> nth=0 >> internal:control=enter-frame >> xpath=//ol[@id='se
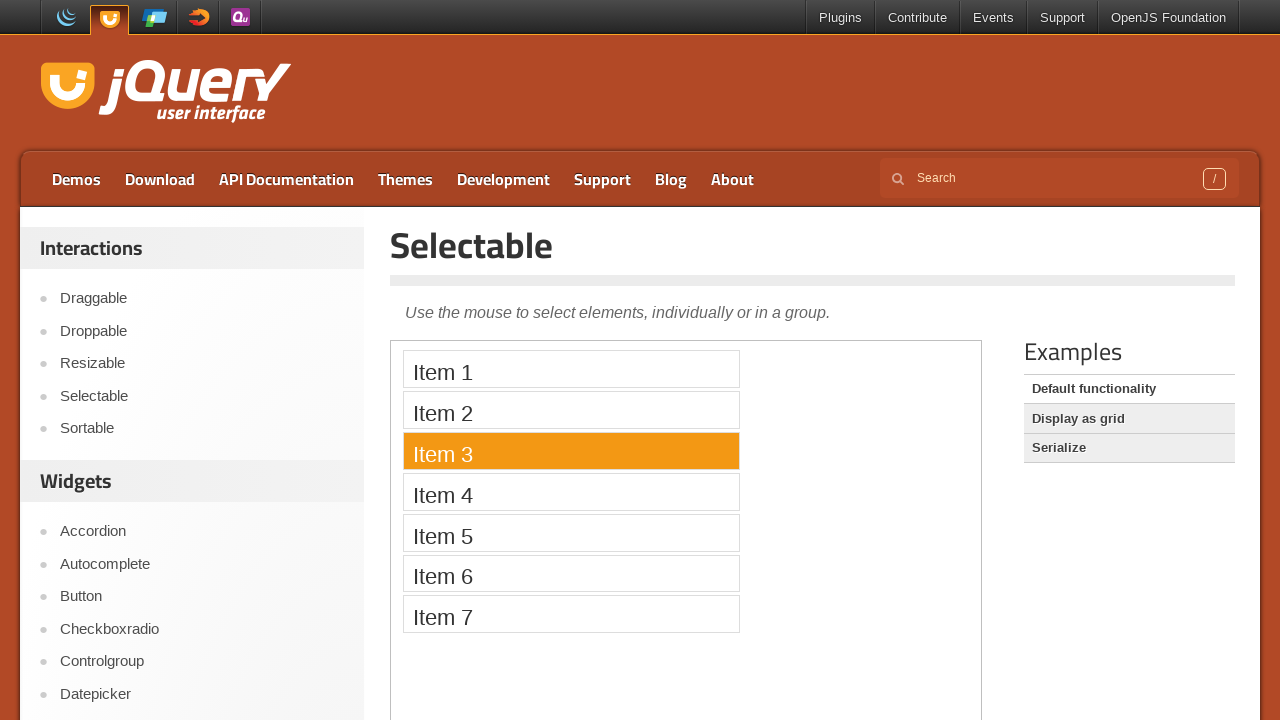

Clicked selectable item 4 at (571, 492) on iframe.demo-frame >> nth=0 >> internal:control=enter-frame >> xpath=//ol[@id='se
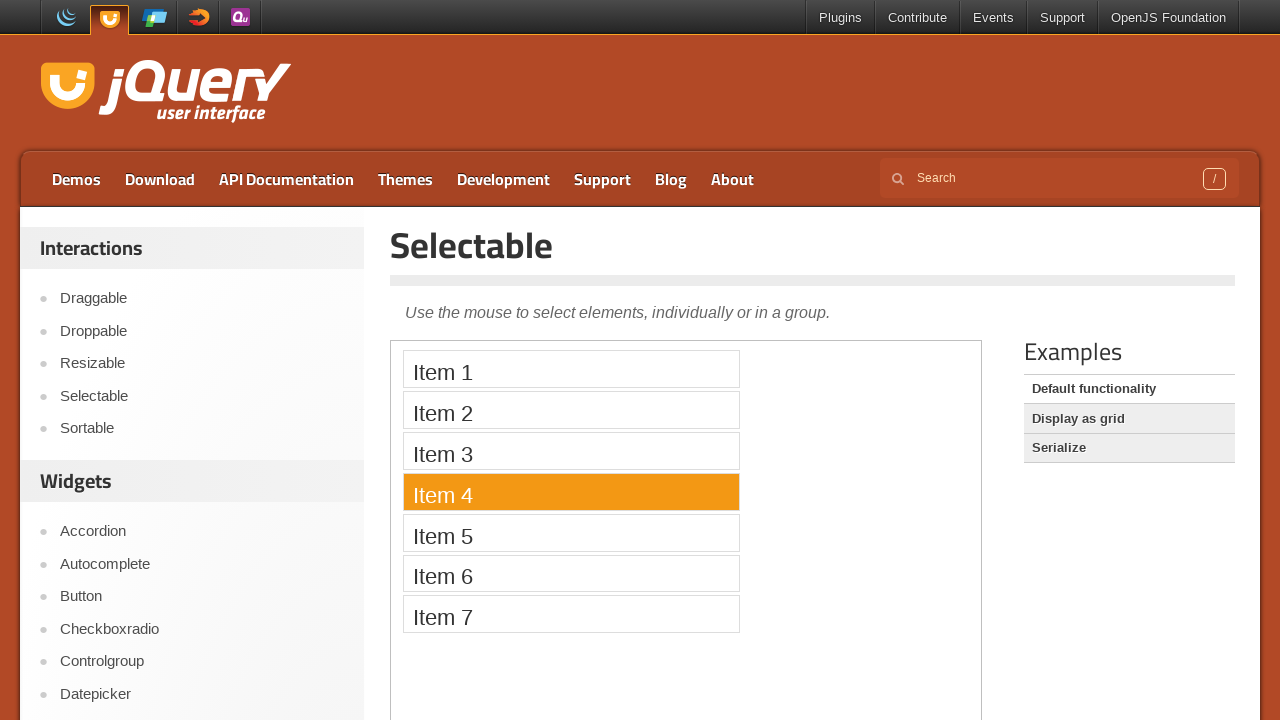

Clicked selectable item 7 at (571, 614) on iframe.demo-frame >> nth=0 >> internal:control=enter-frame >> xpath=//ol[@id='se
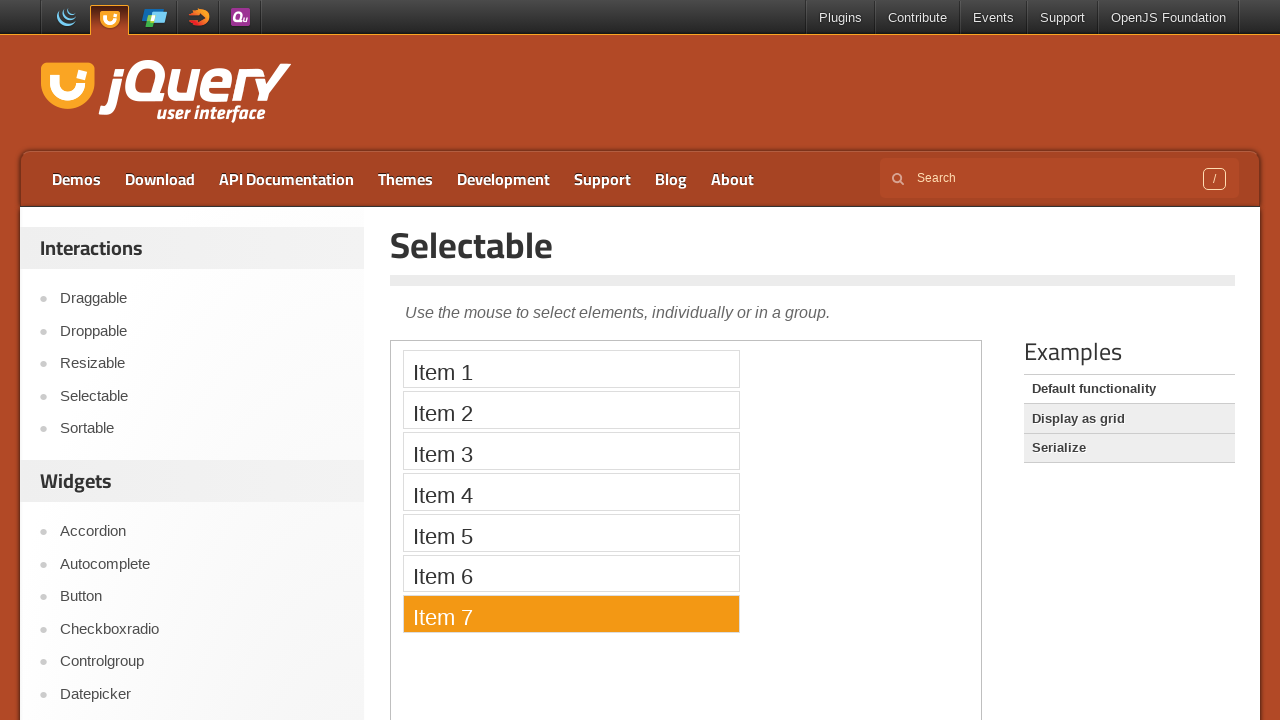

Clicked Demos link to return to main page at (76, 179) on text=Demos
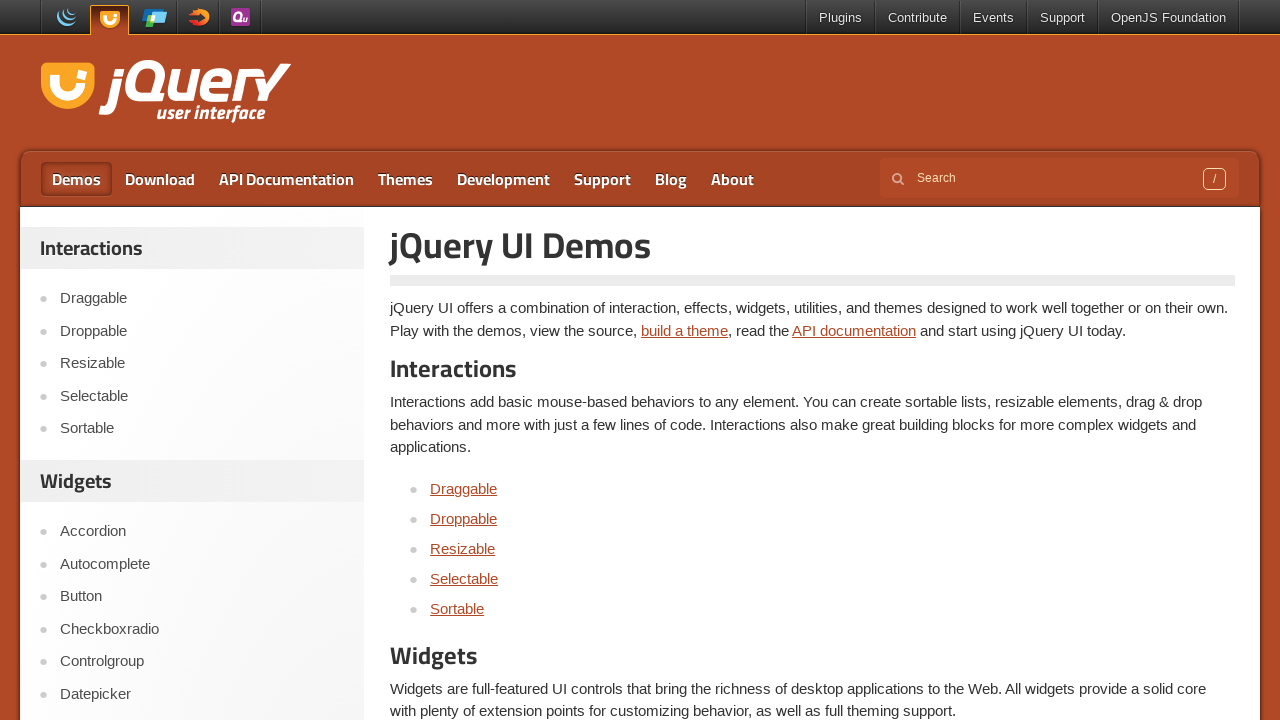

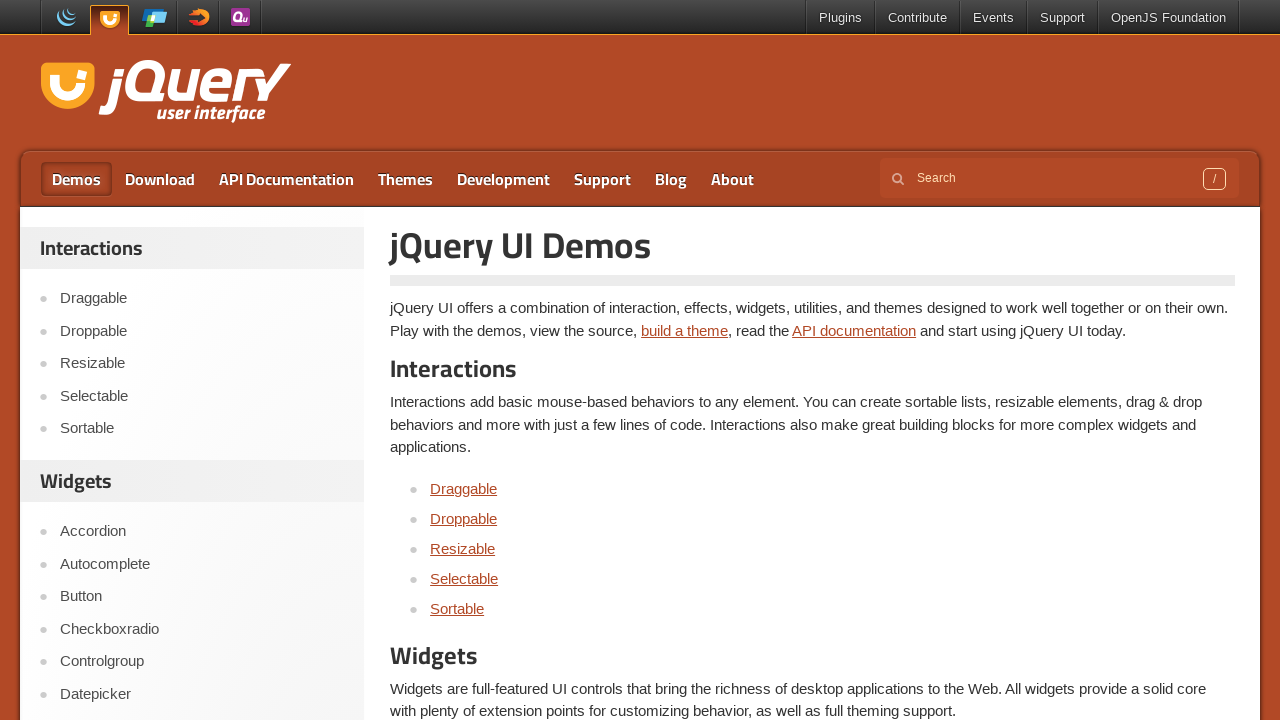